Tests un-marking todo items as complete by unchecking their toggle boxes.

Starting URL: https://demo.playwright.dev/todomvc

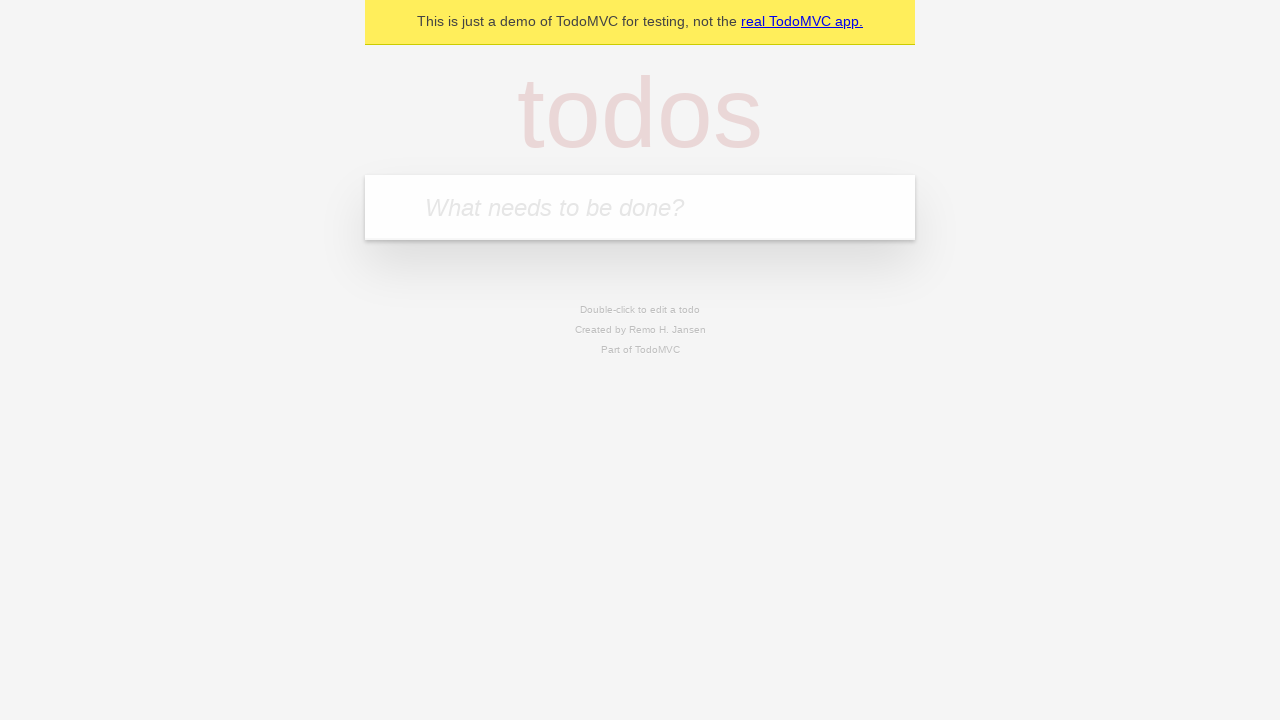

Filled todo input with 'buy some cheese' on internal:attr=[placeholder="What needs to be done?"i]
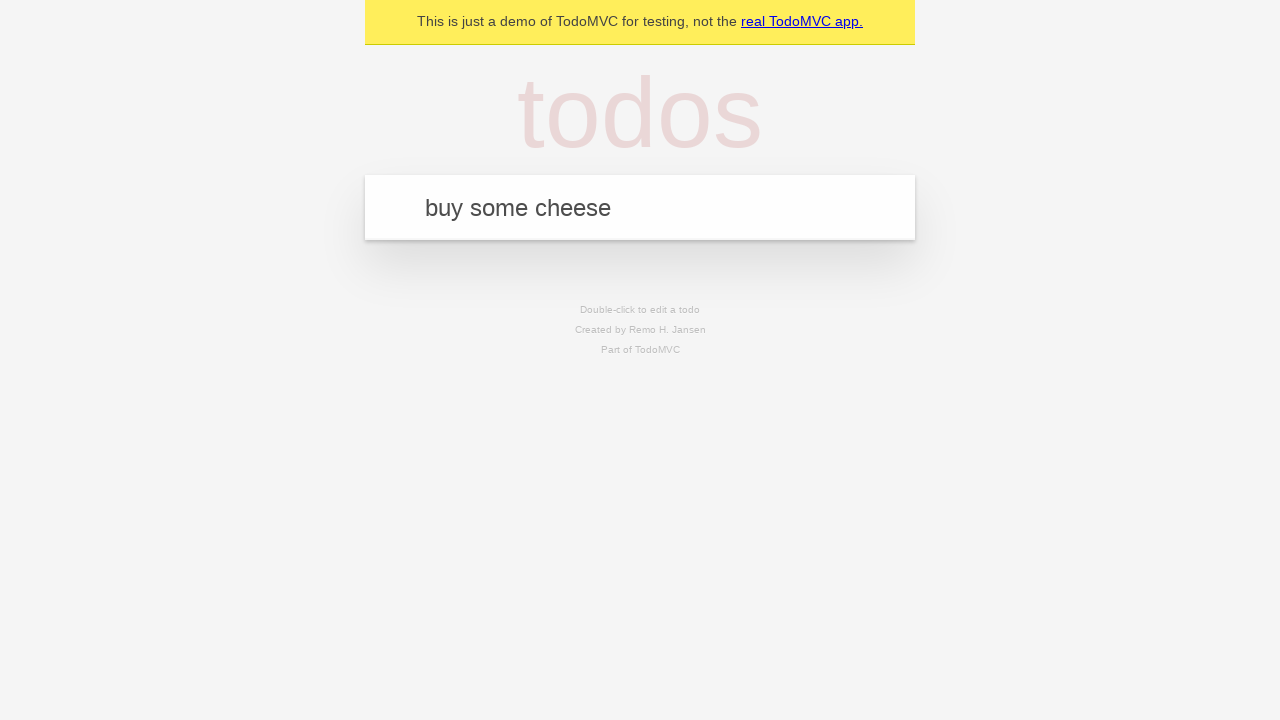

Pressed Enter to create first todo item on internal:attr=[placeholder="What needs to be done?"i]
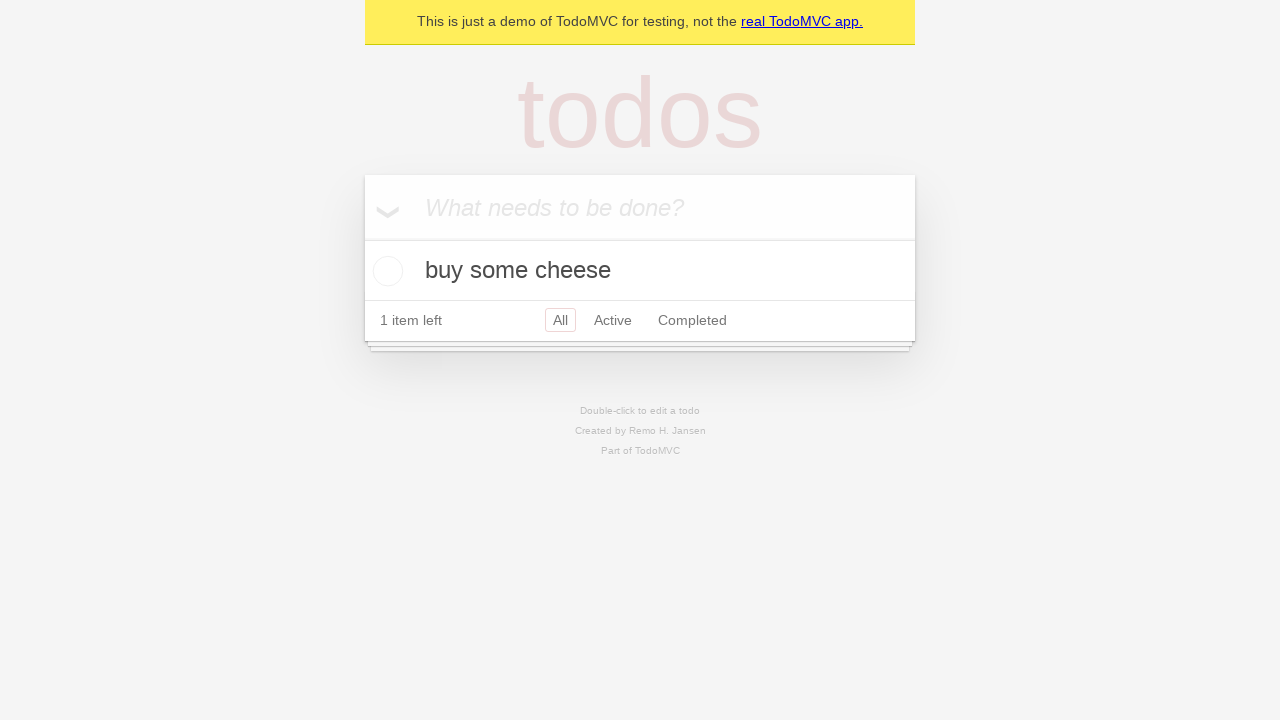

Filled todo input with 'feed the cat' on internal:attr=[placeholder="What needs to be done?"i]
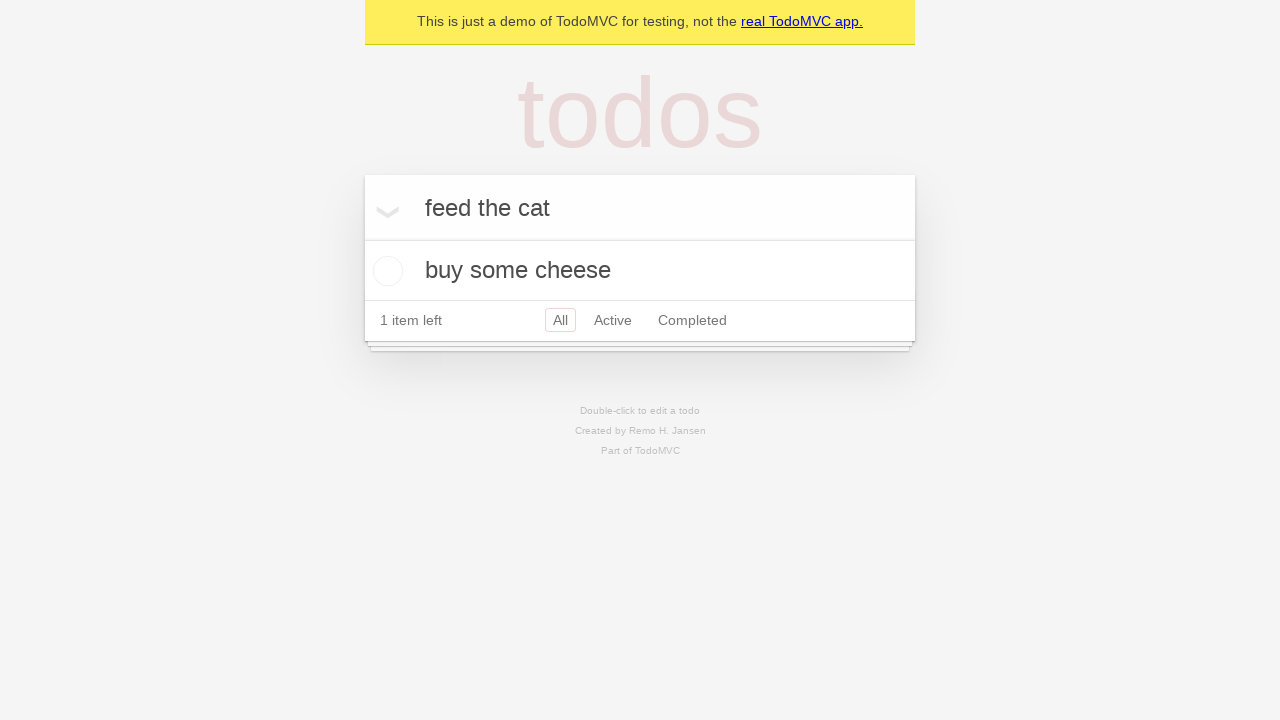

Pressed Enter to create second todo item on internal:attr=[placeholder="What needs to be done?"i]
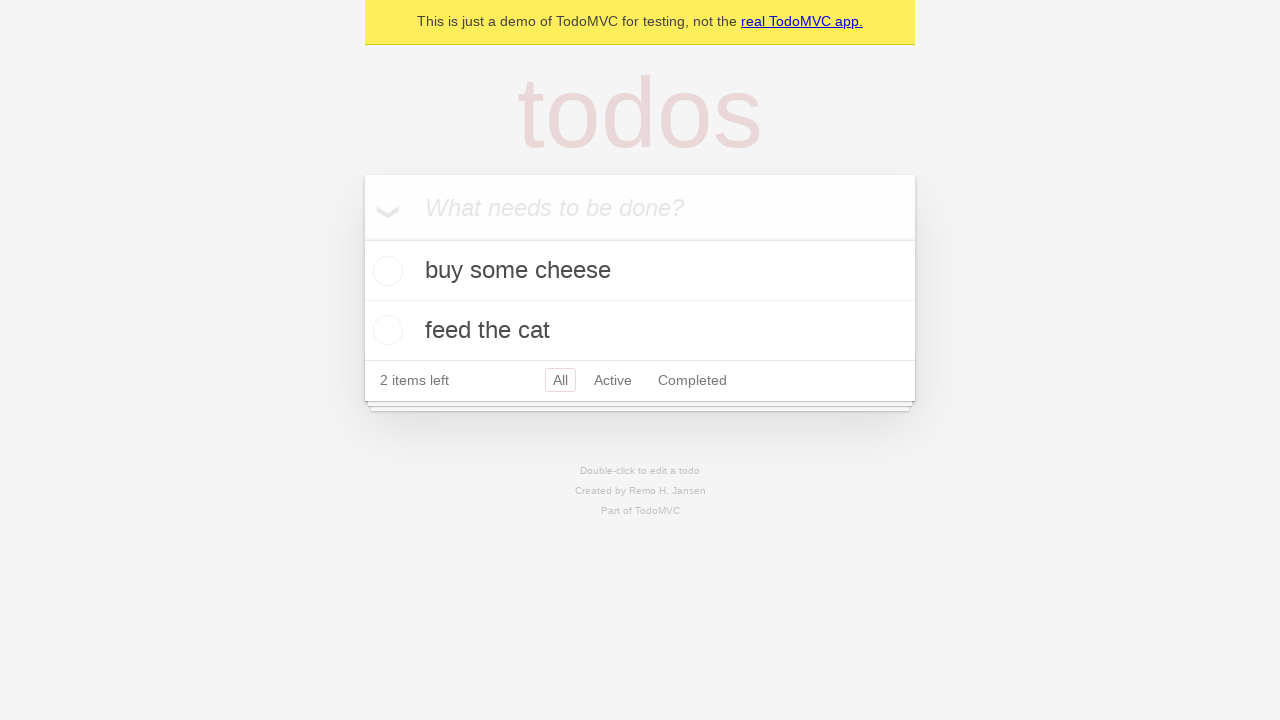

Marked first todo item as complete by checking toggle at (385, 271) on .todo-list li >> nth=0 >> .toggle
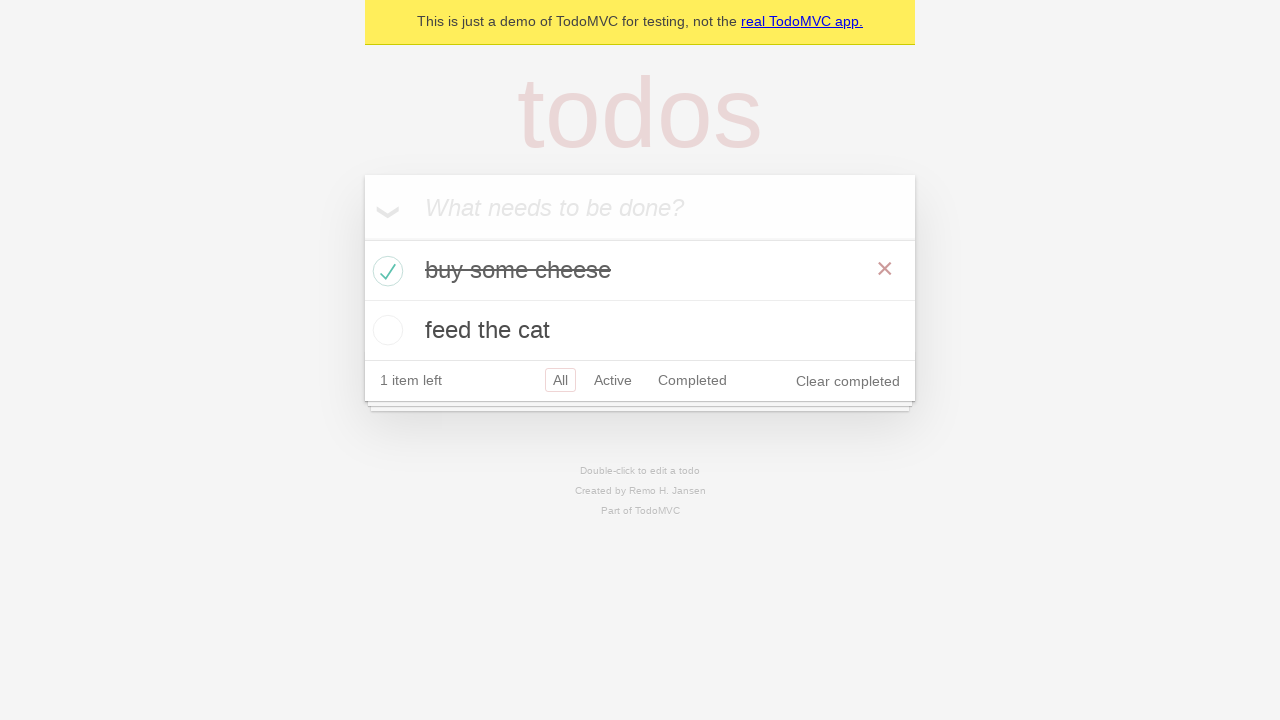

Un-marked first todo item as complete by unchecking toggle at (385, 271) on .todo-list li >> nth=0 >> .toggle
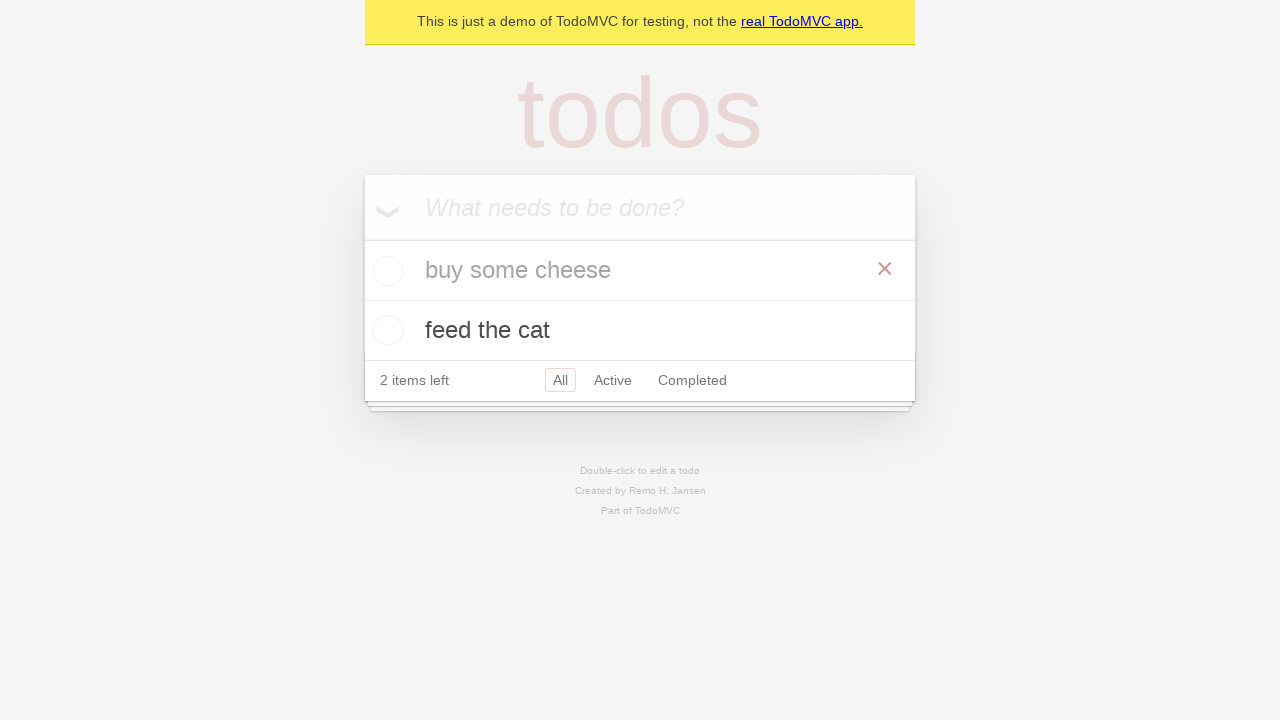

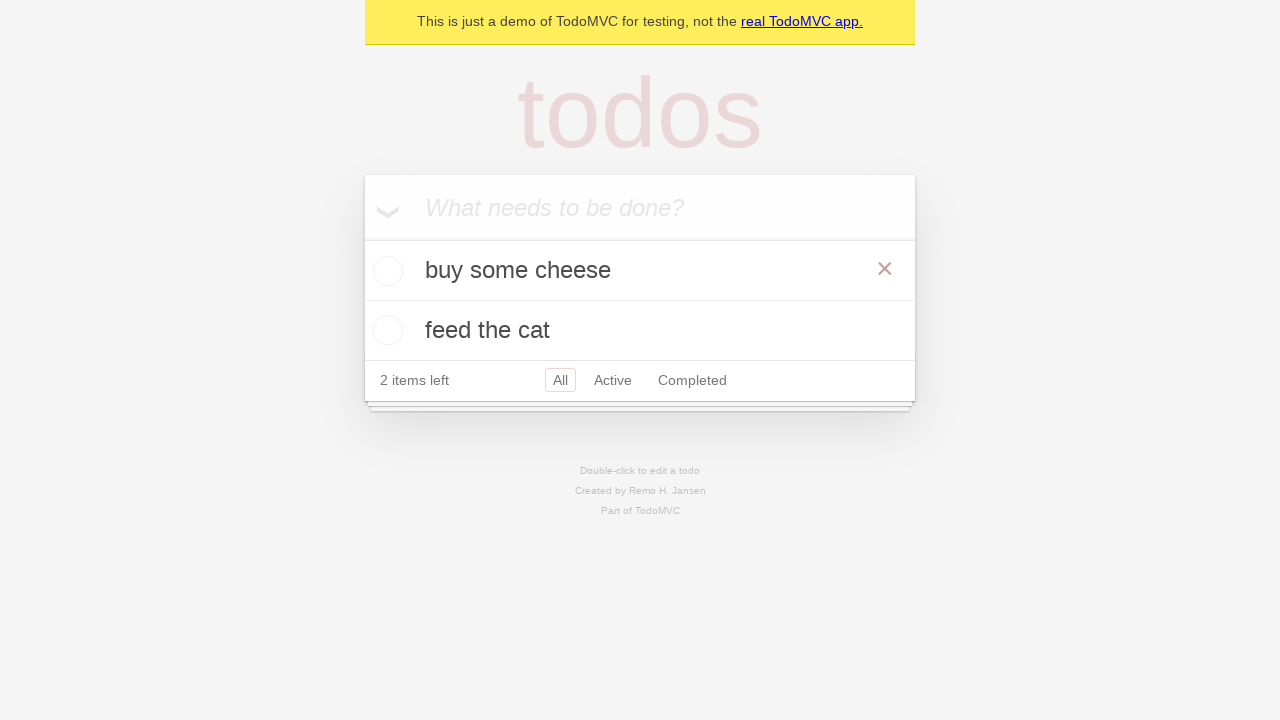